Navigates to the Heroku test app and clicks the Challenging DOM link, then verifies the page header displays "Challenging DOM"

Starting URL: https://the-internet.herokuapp.com/

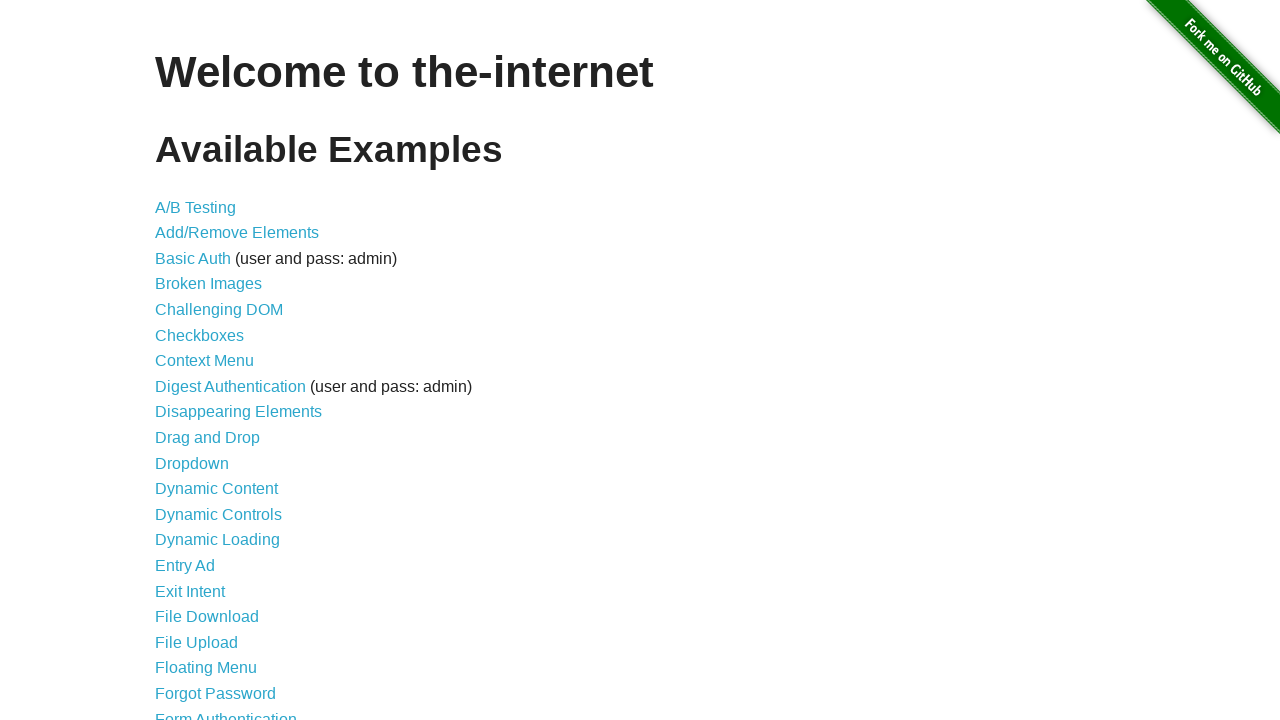

Clicked the Challenging DOM link at (219, 310) on a[href='/challenging_dom']
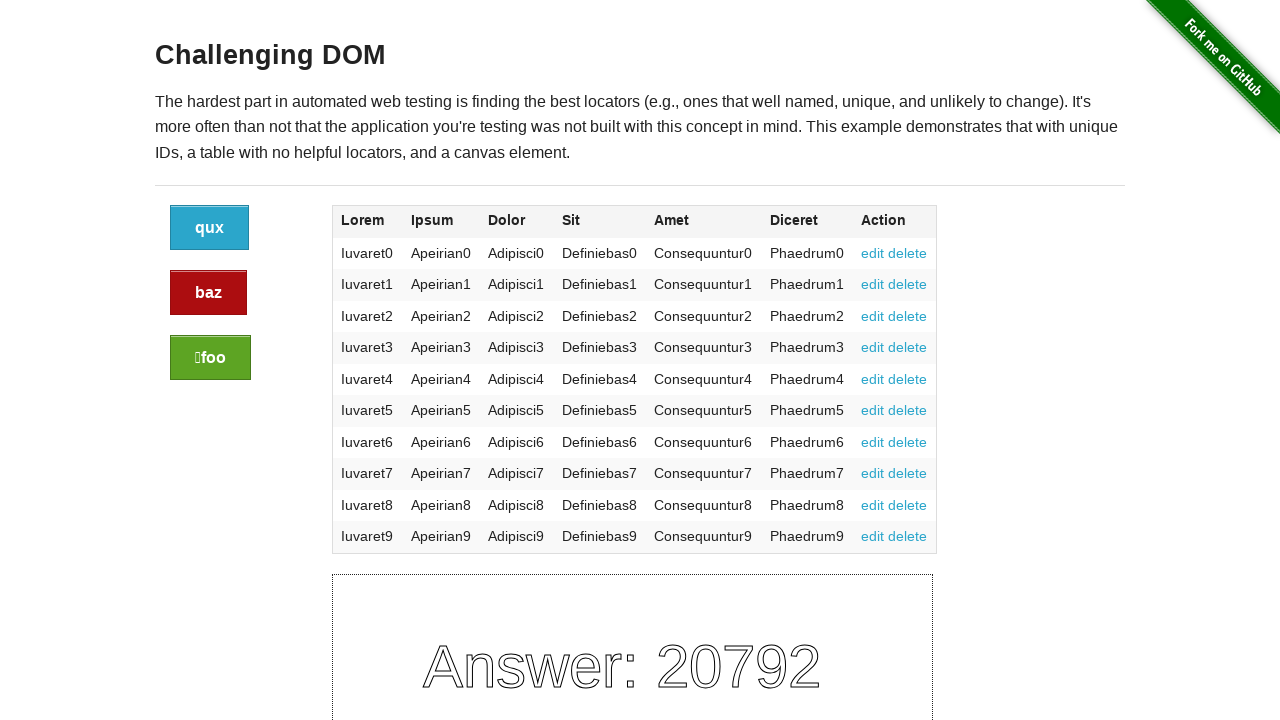

Challenging DOM page header loaded
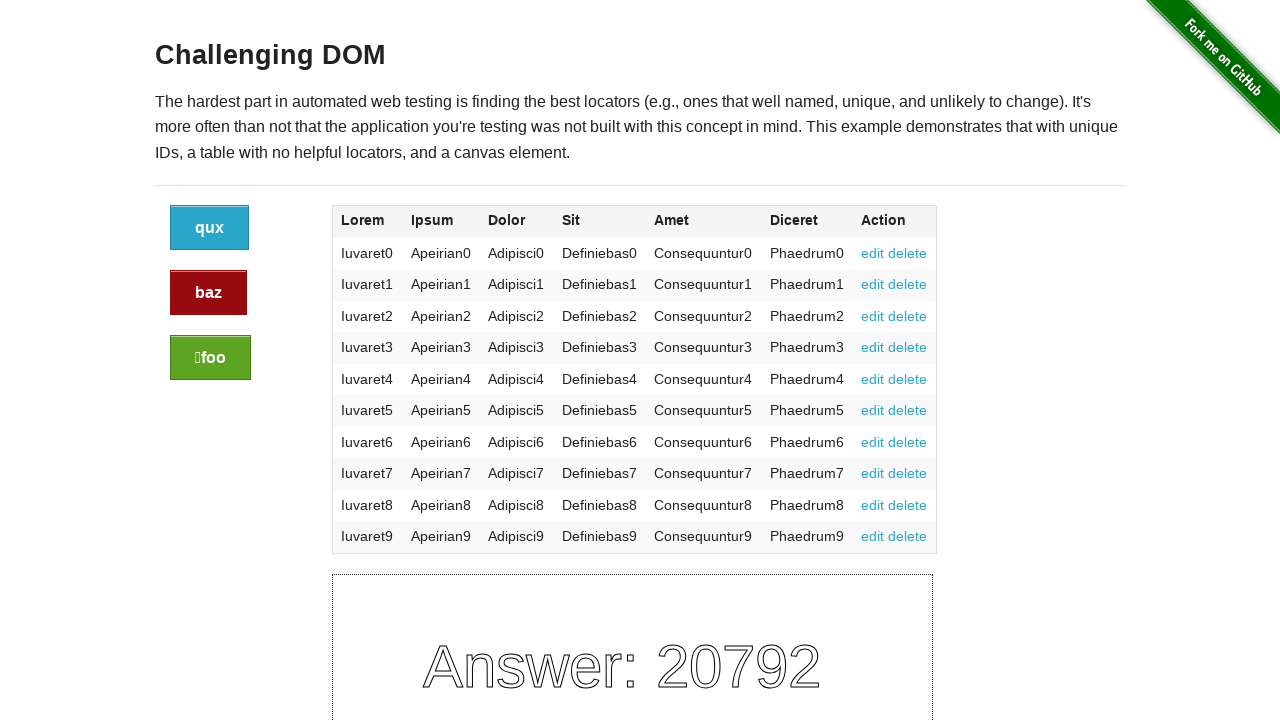

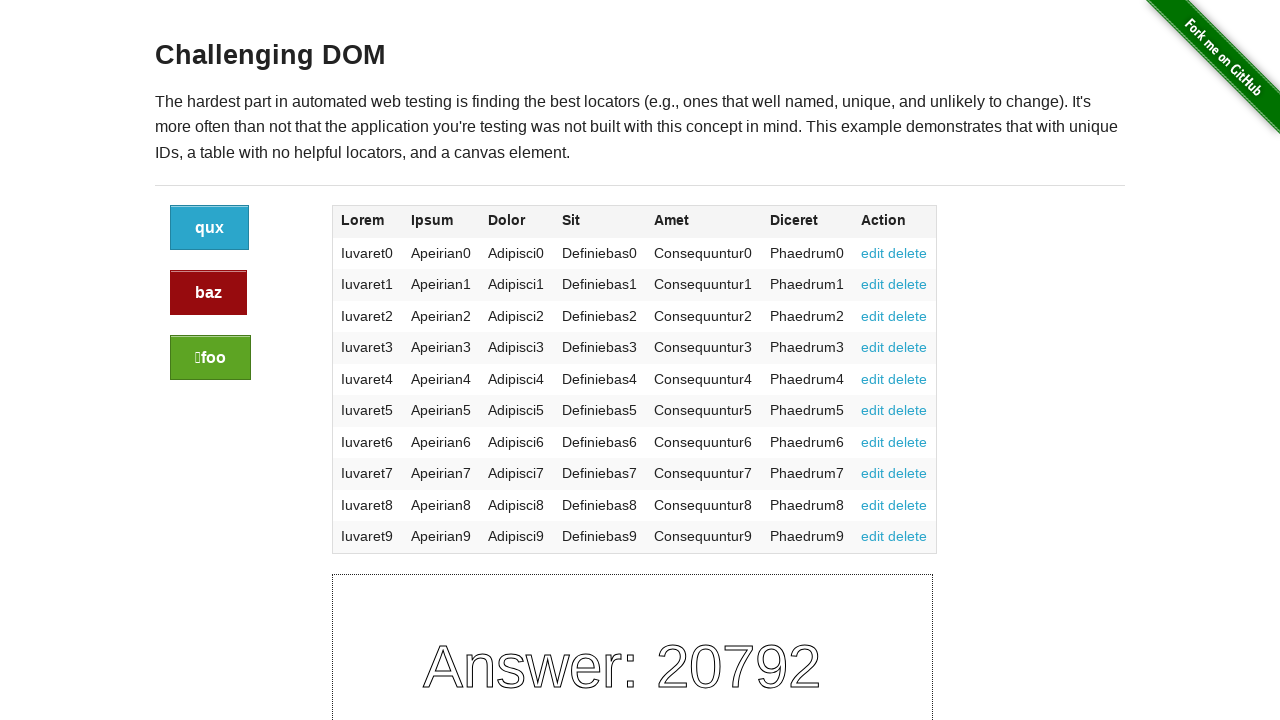